Tests an e-commerce site by navigating to the homepage, searching for "phone", and verifying that the first product result contains "phone" in its description

Starting URL: https://www.testotomasyonu.com/

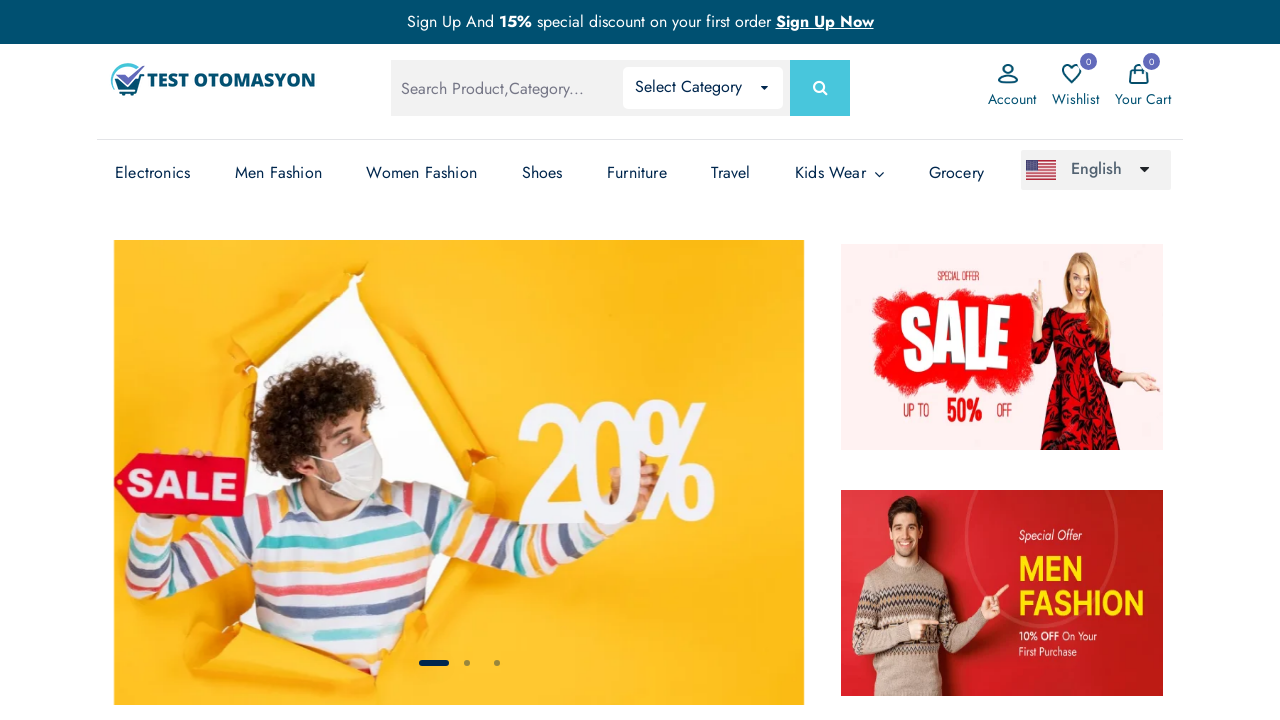

Verified homepage URL is correct
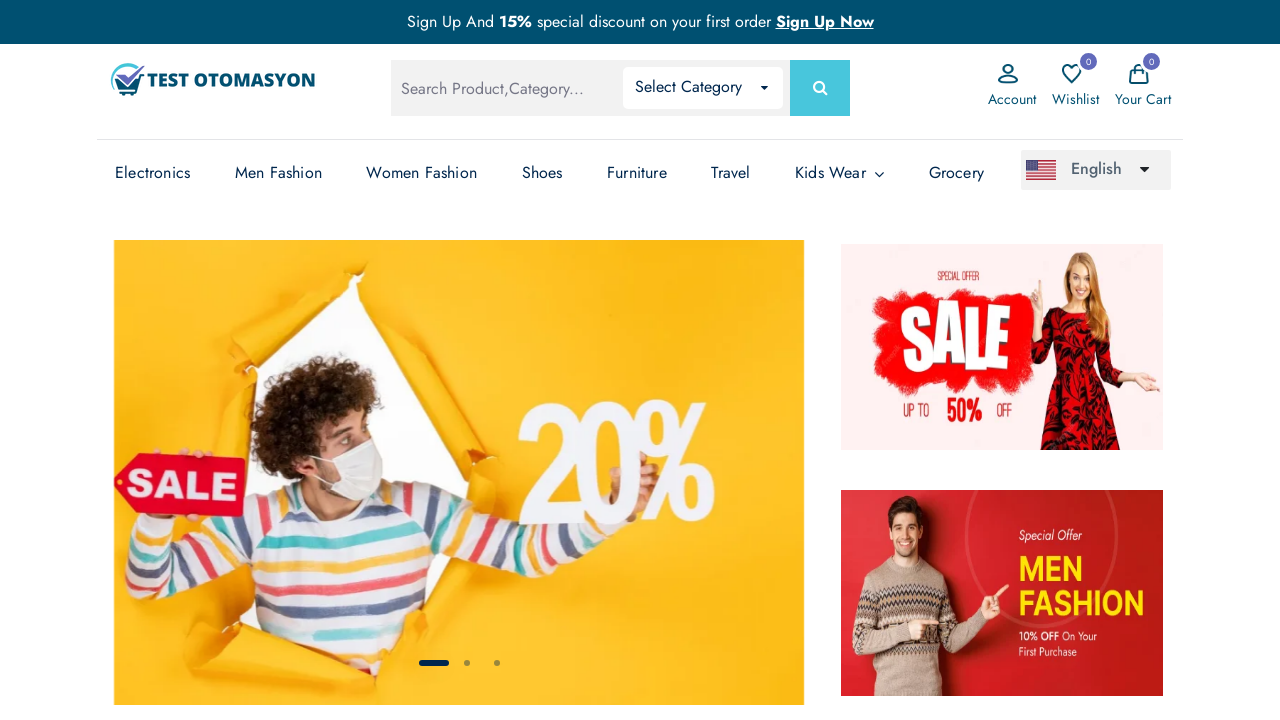

Filled search box with 'phone' on #global-search
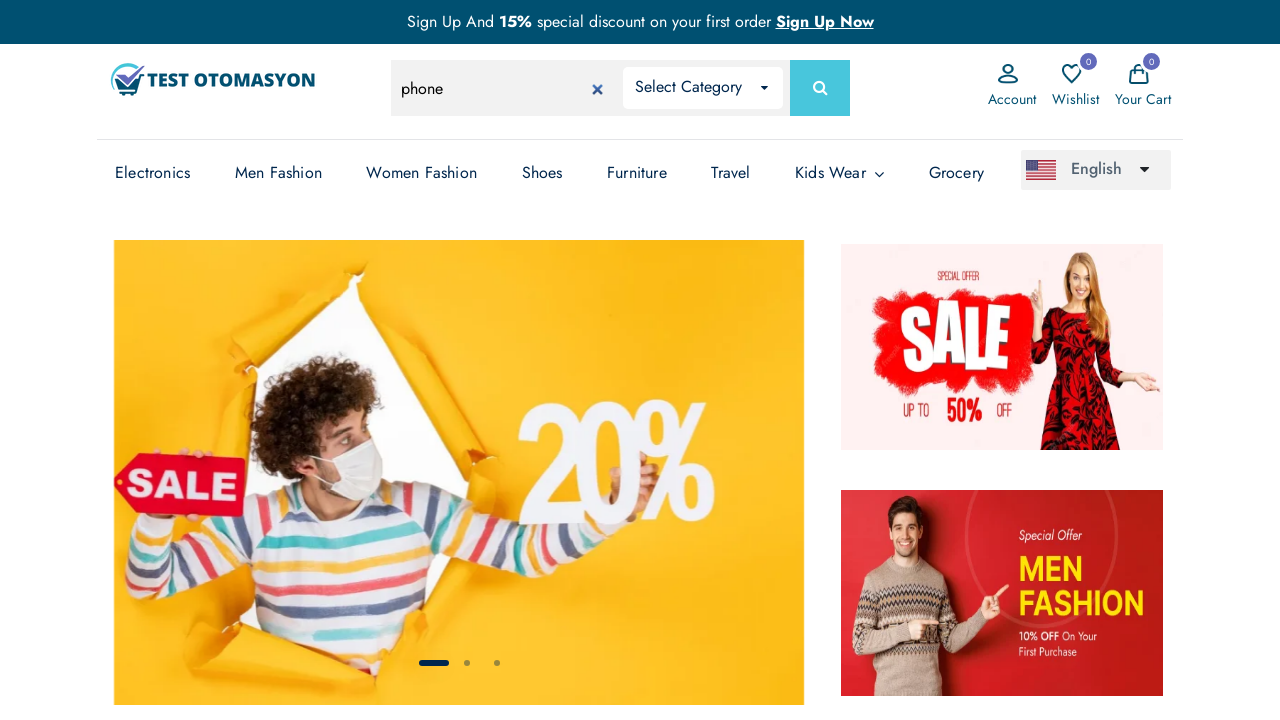

Pressed Enter to submit search for 'phone' on #global-search
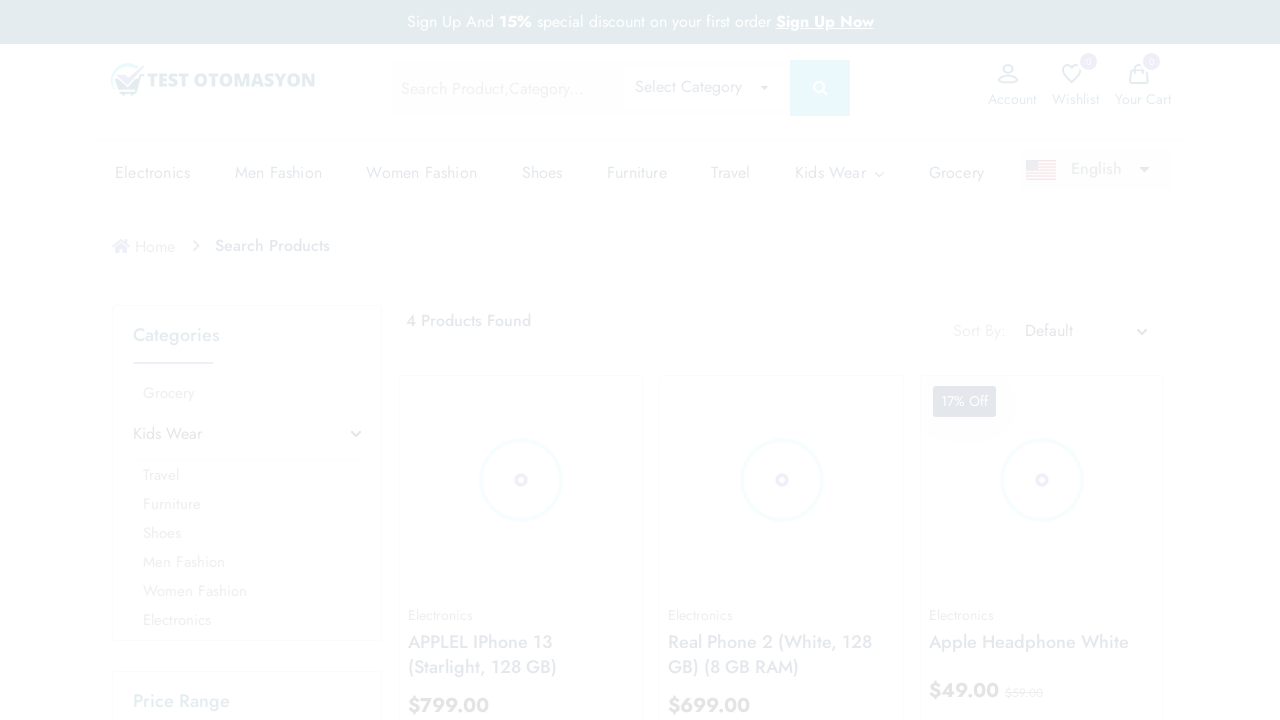

Search results loaded successfully
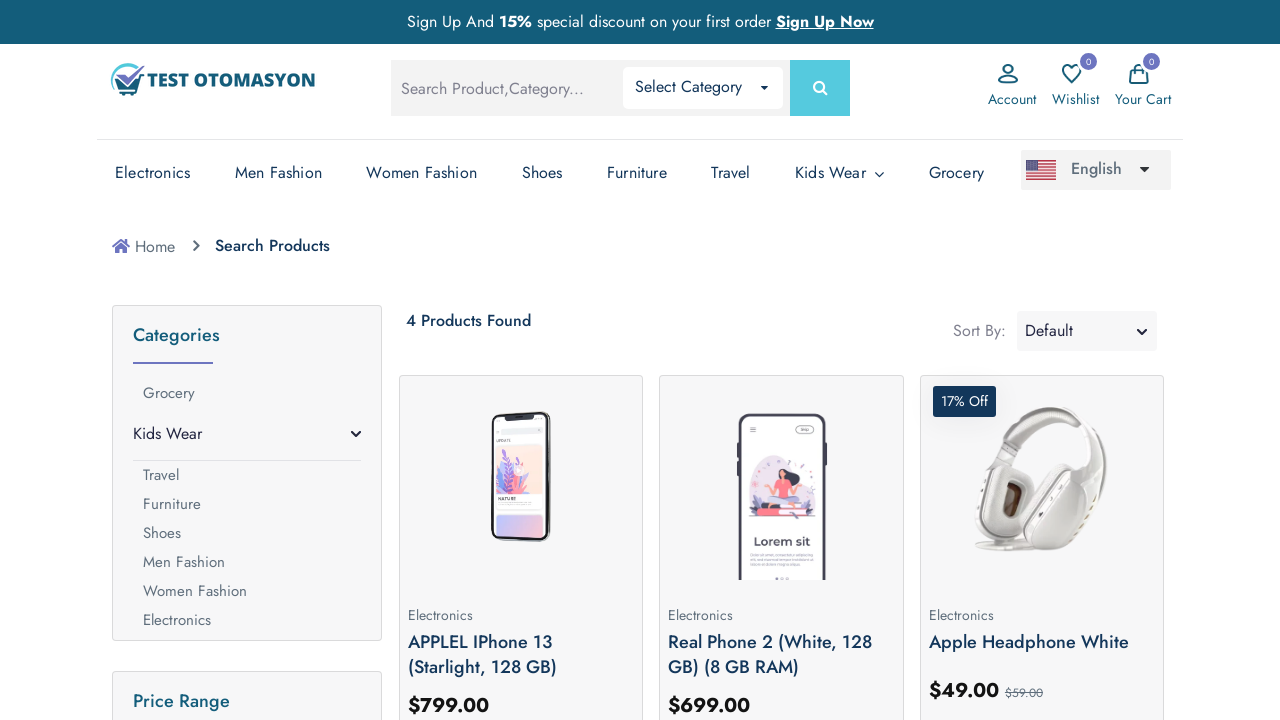

Found 4 product(s) in search results
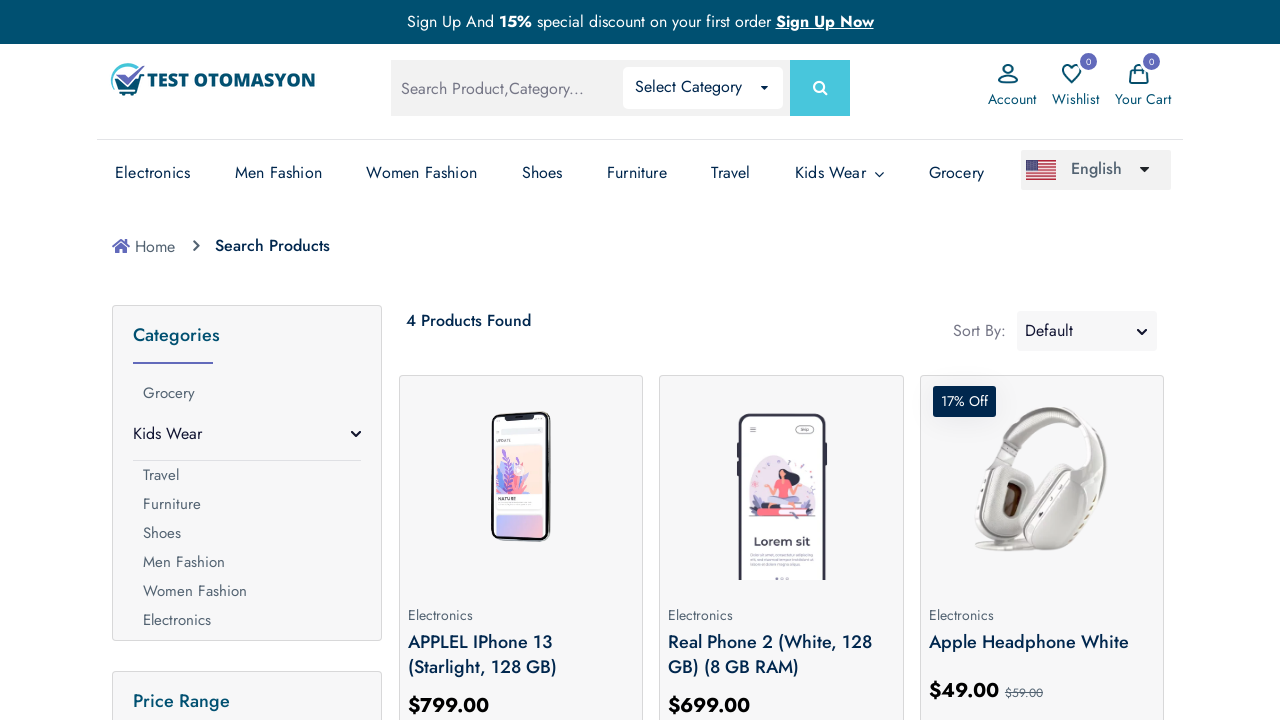

Clicked on the first product in search results
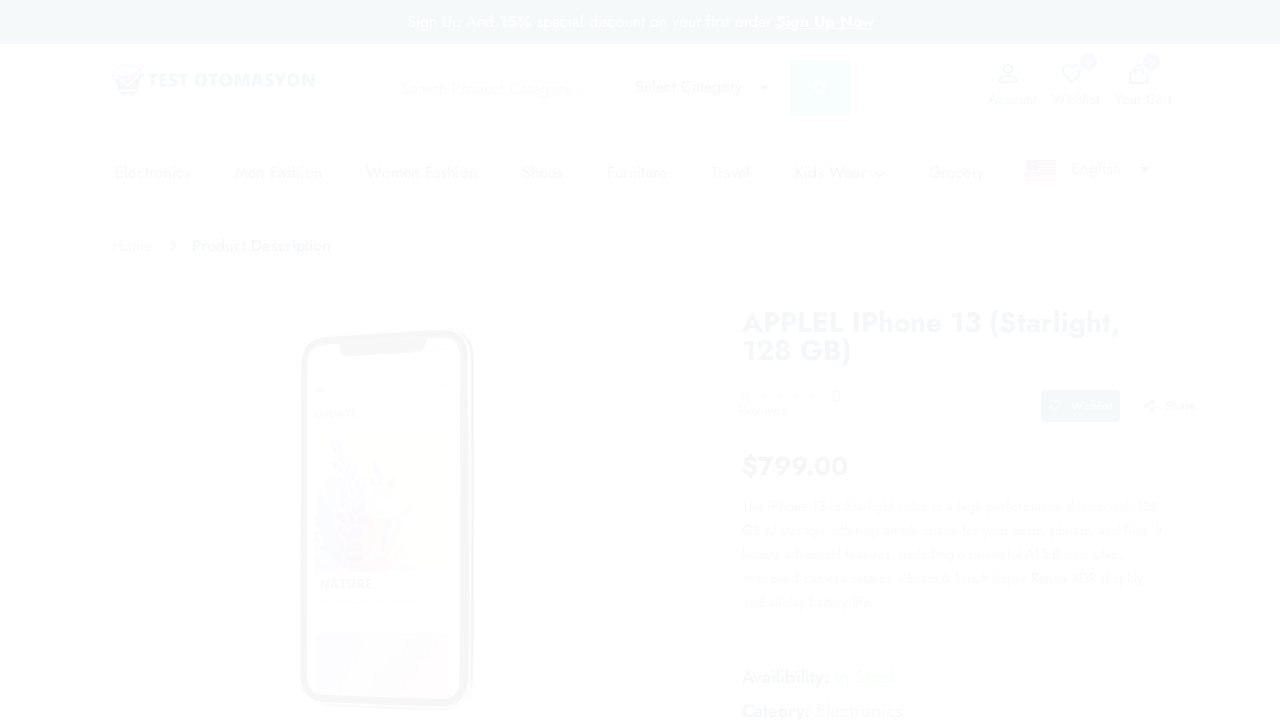

Product details page loaded
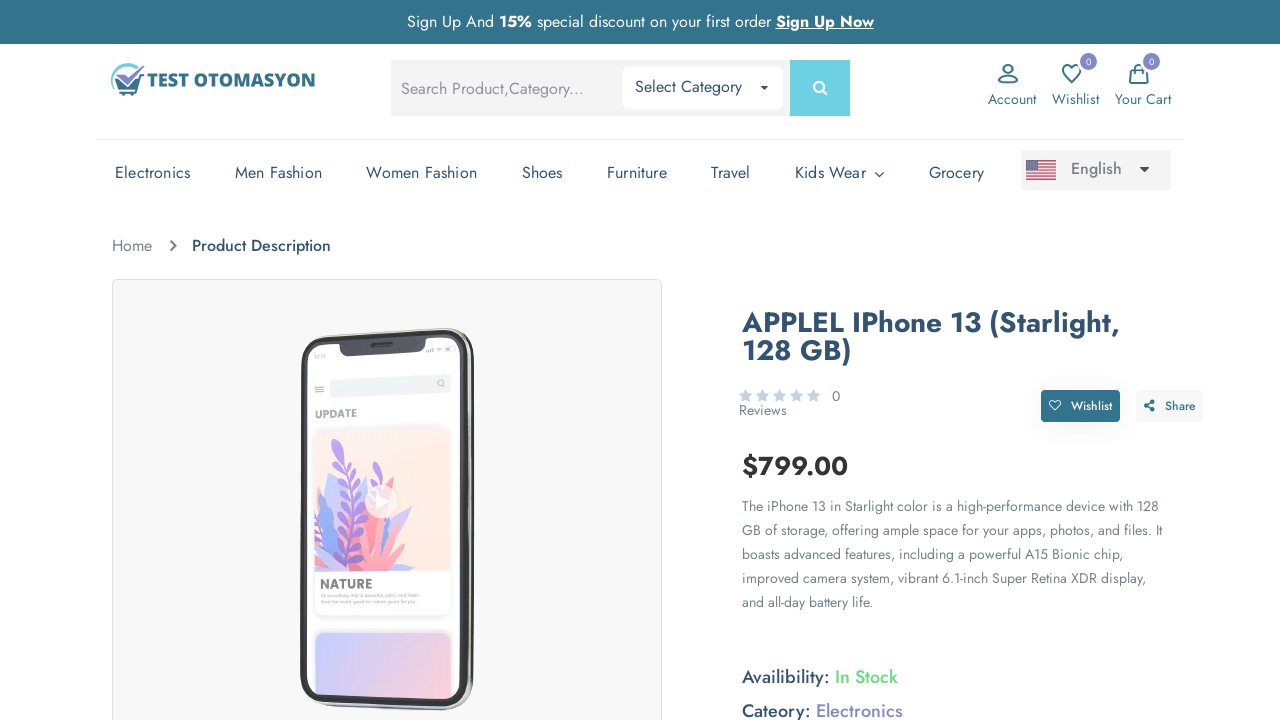

Verified that product description contains 'phone'
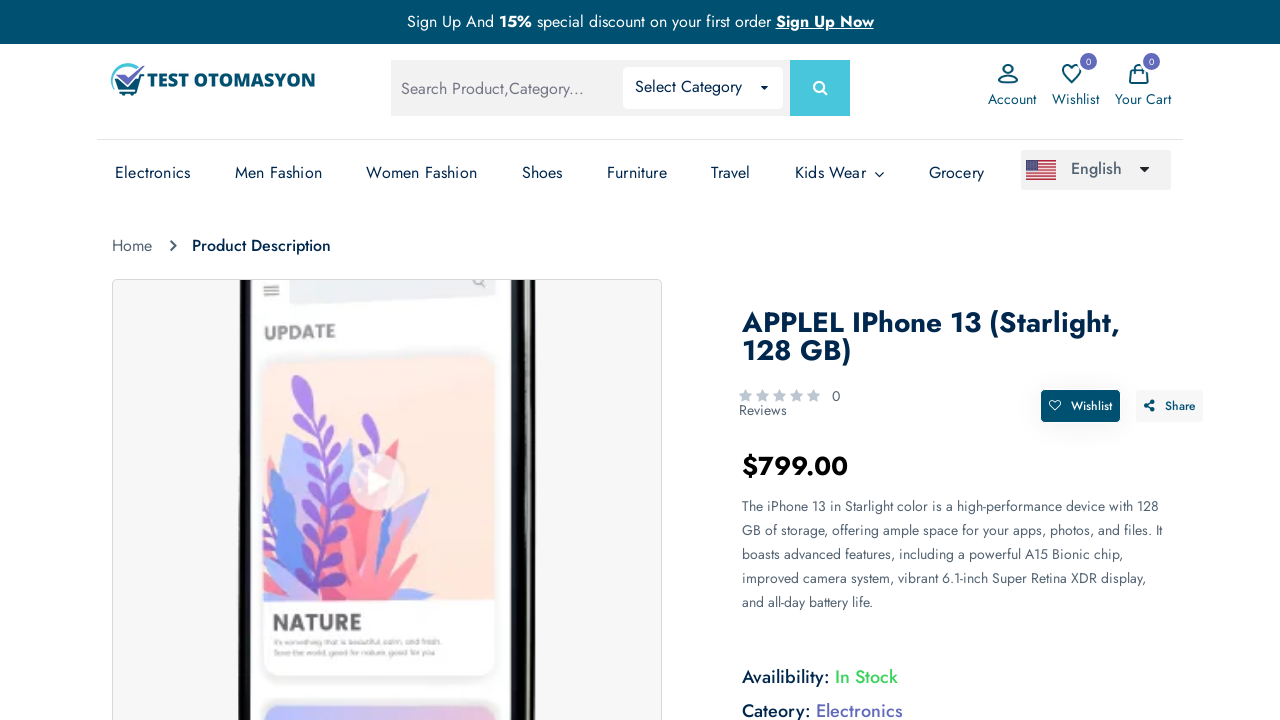

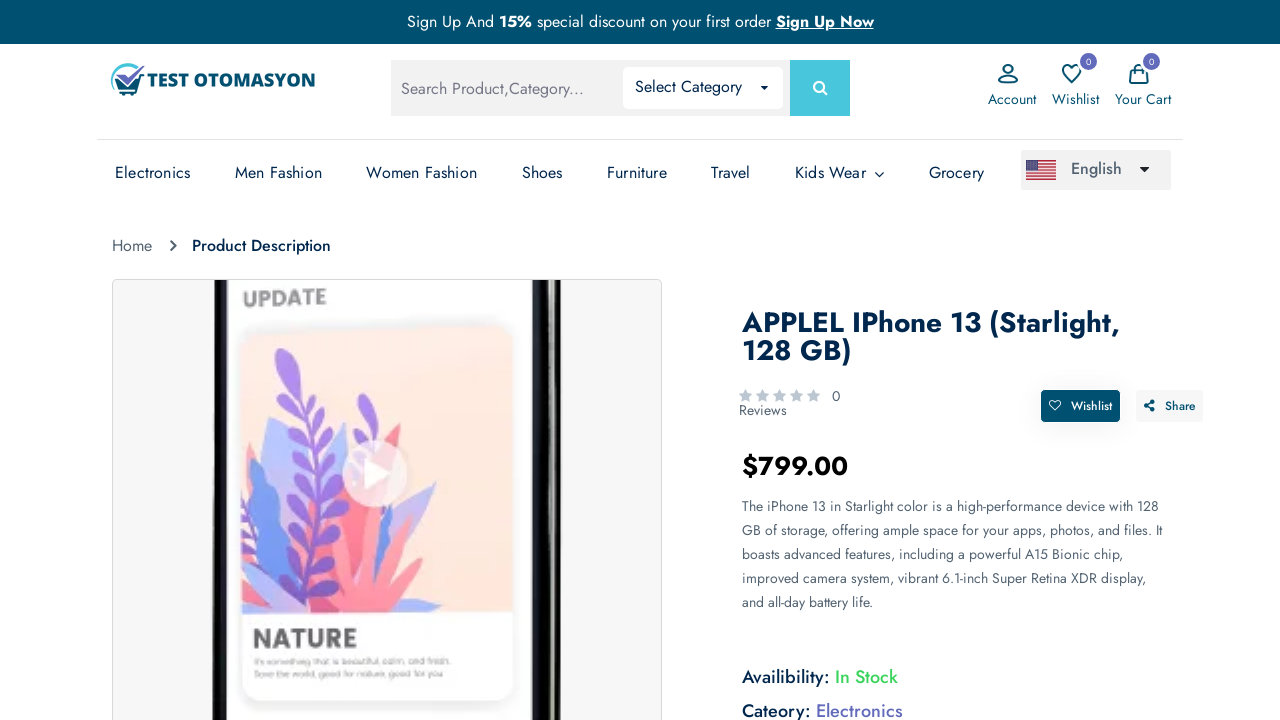